Tests injecting jQuery and jQuery Growl library into a page and displaying a growl notification message in the browser.

Starting URL: http://the-internet.herokuapp.com

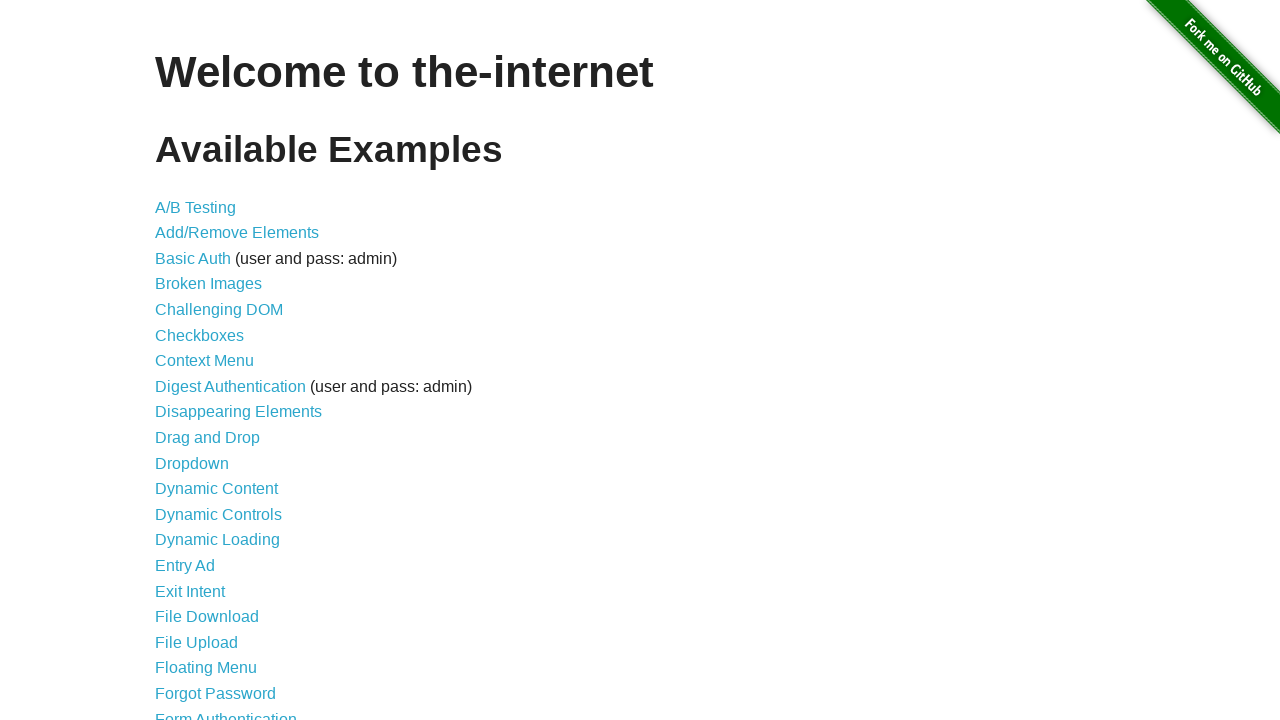

Navigated to the-internet.herokuapp.com
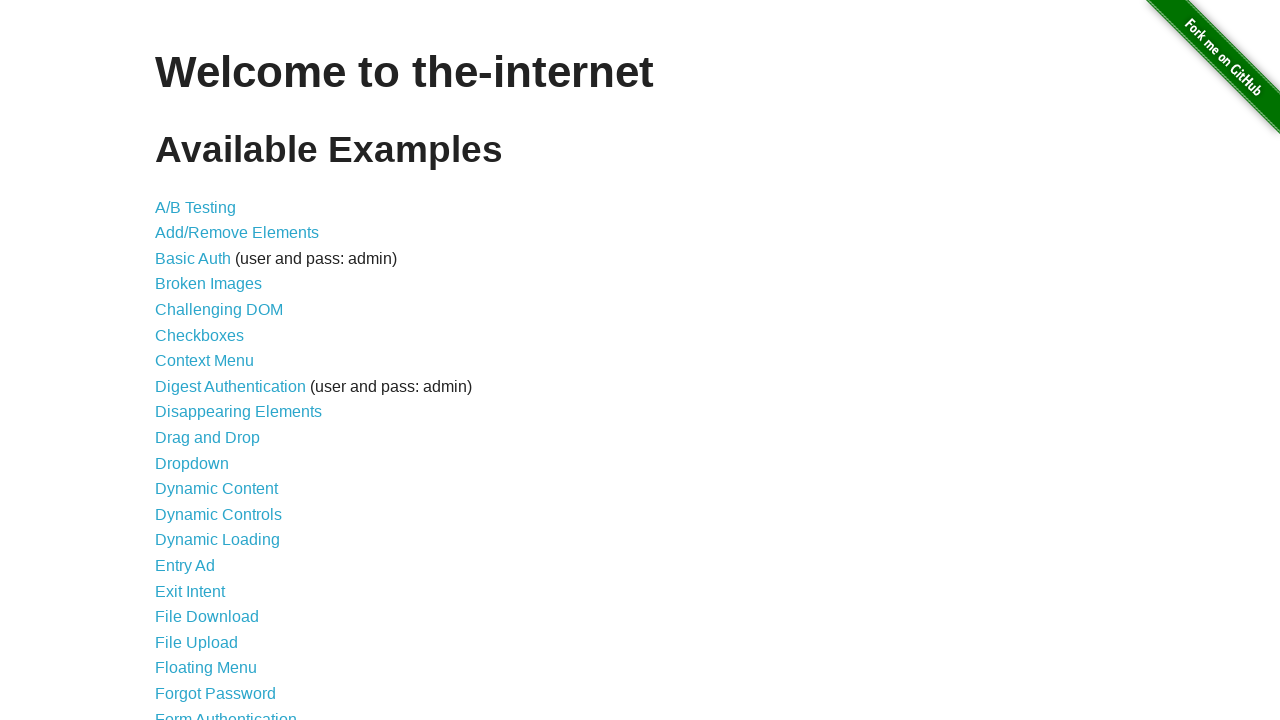

Injected jQuery library into the page
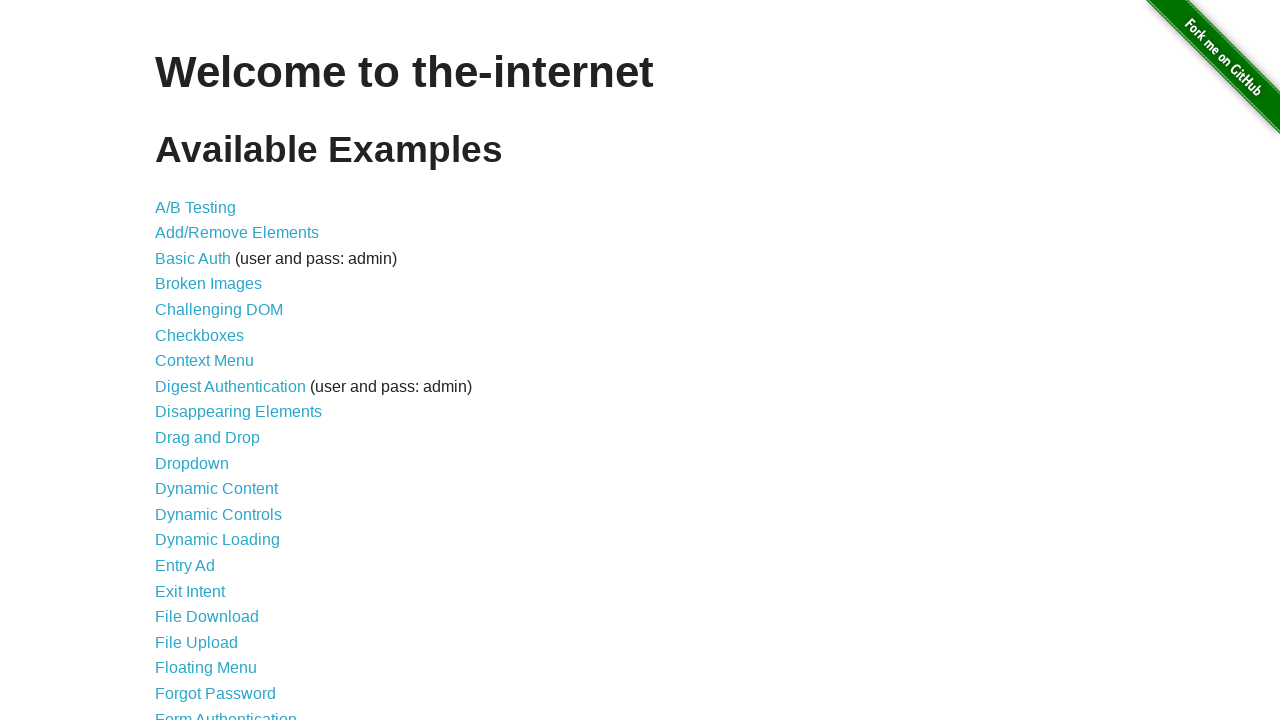

Confirmed jQuery has loaded successfully
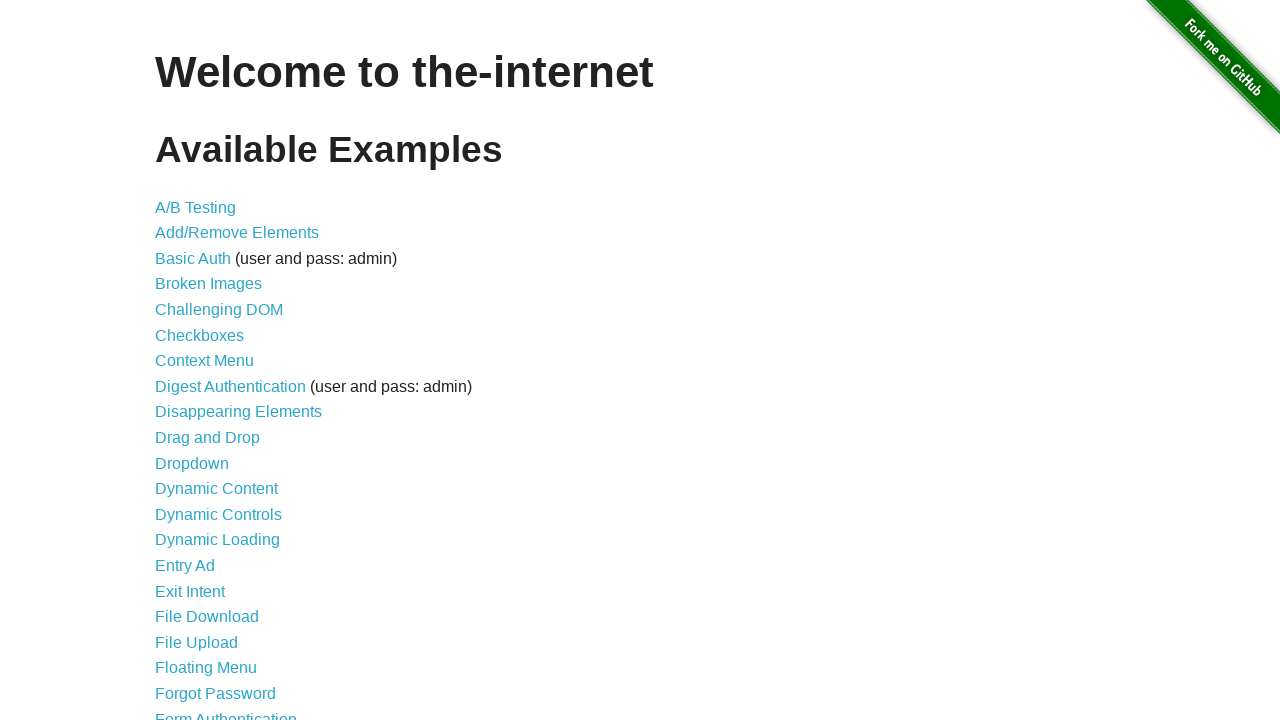

Loaded jQuery Growl library script
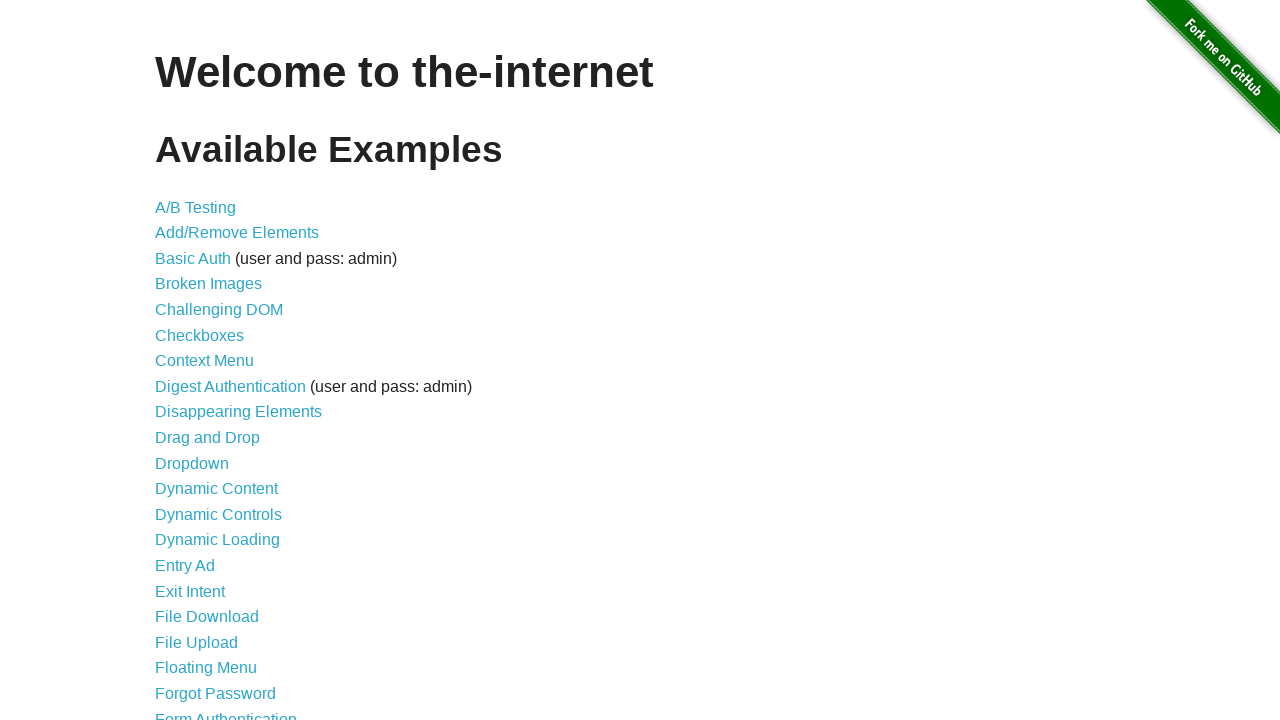

Added jQuery Growl CSS stylesheet to page
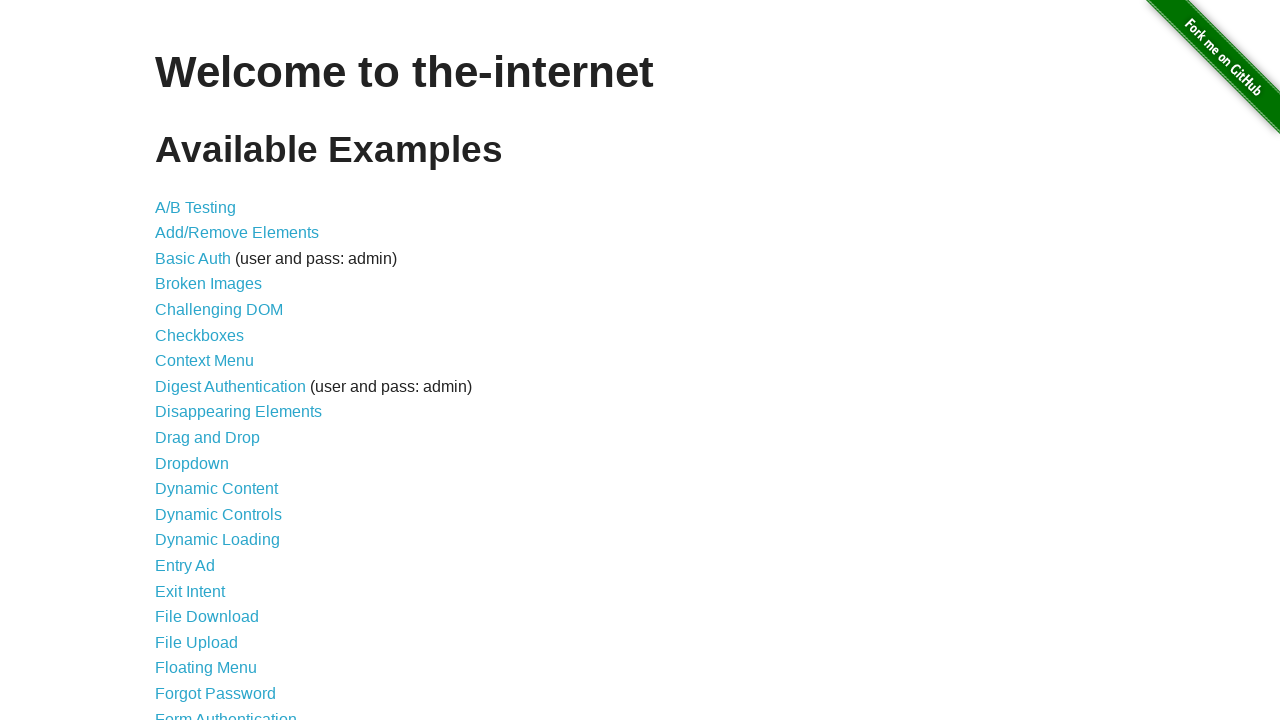

Waited 1 second for Growl library to be fully available
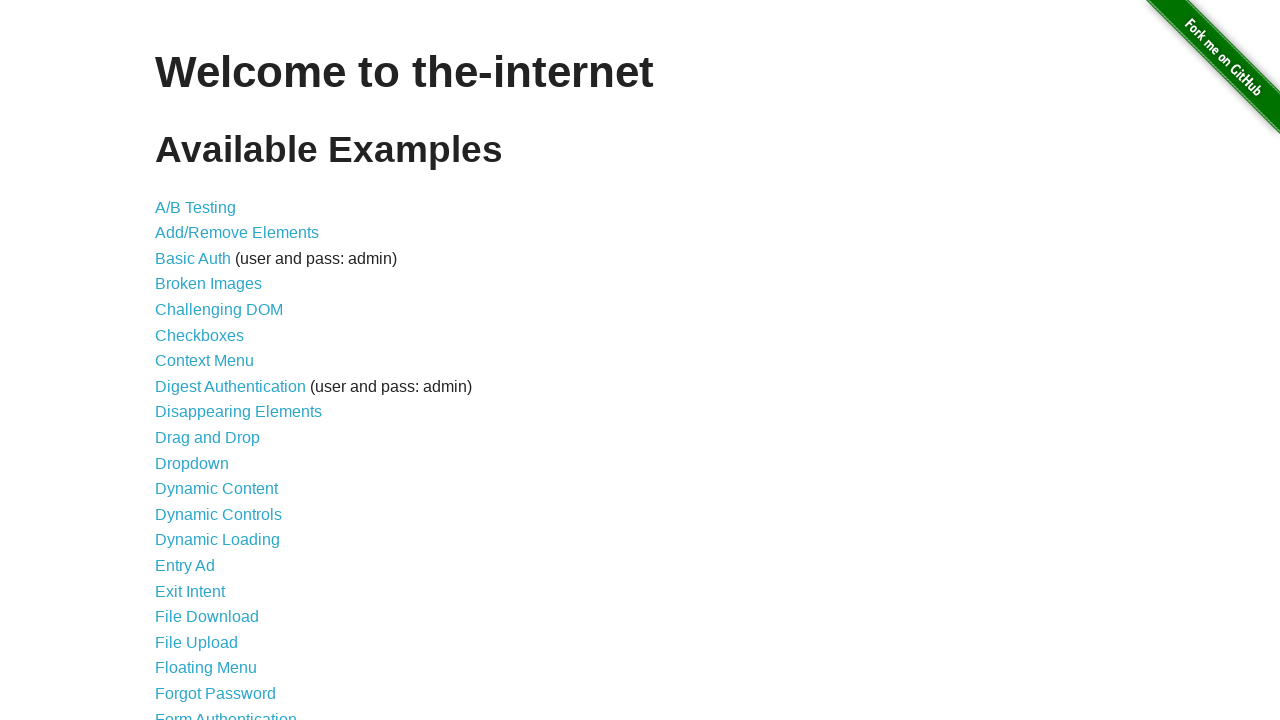

Displayed Growl notification with title 'GET' and message '/'
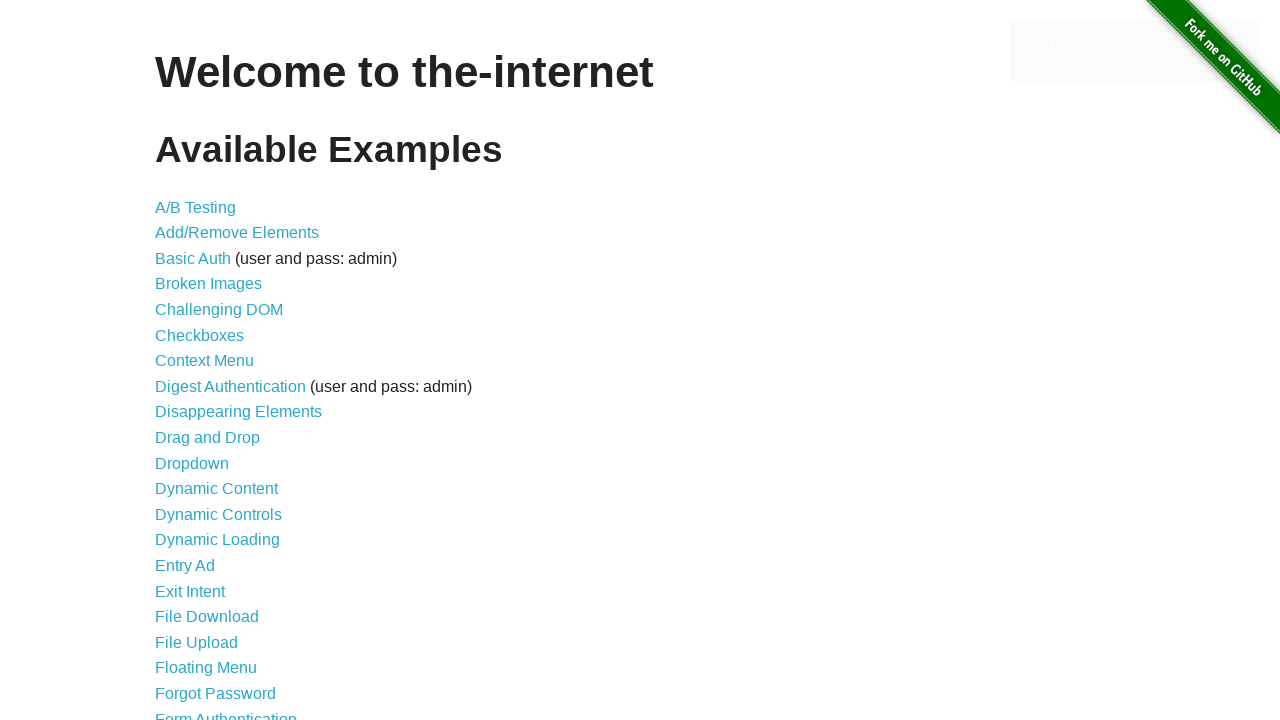

Waited 3 seconds to observe the Growl notification
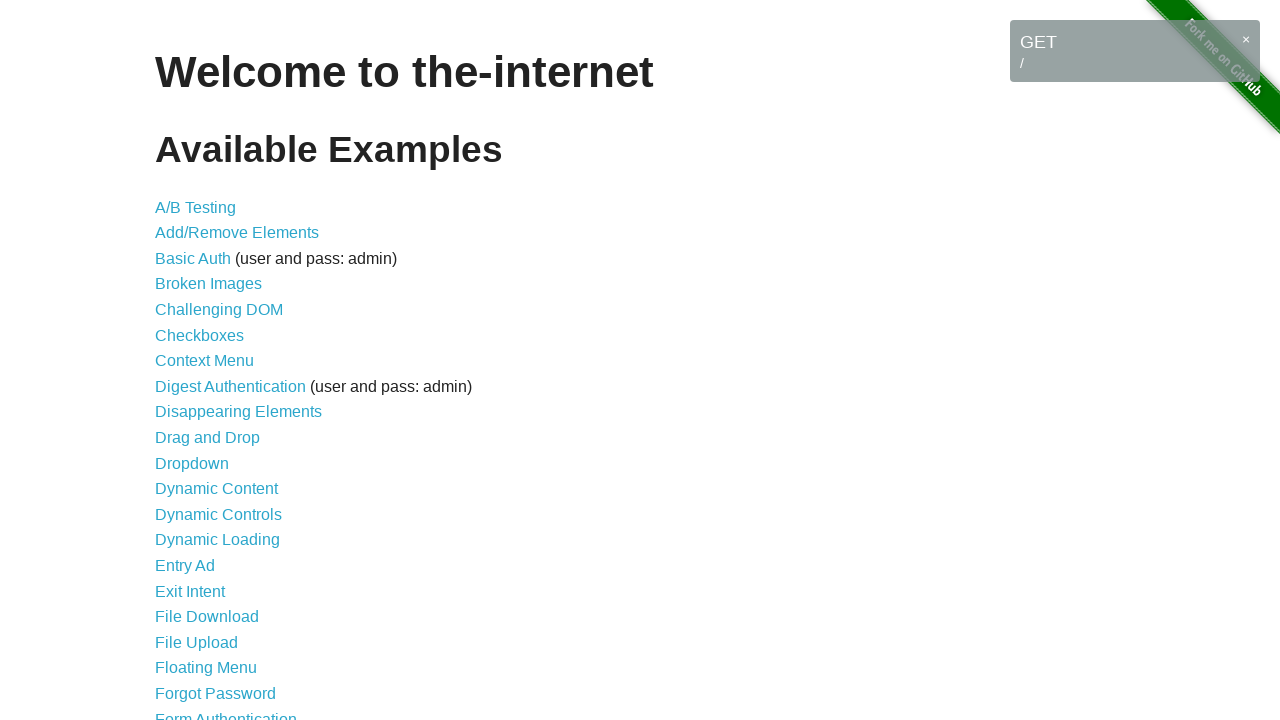

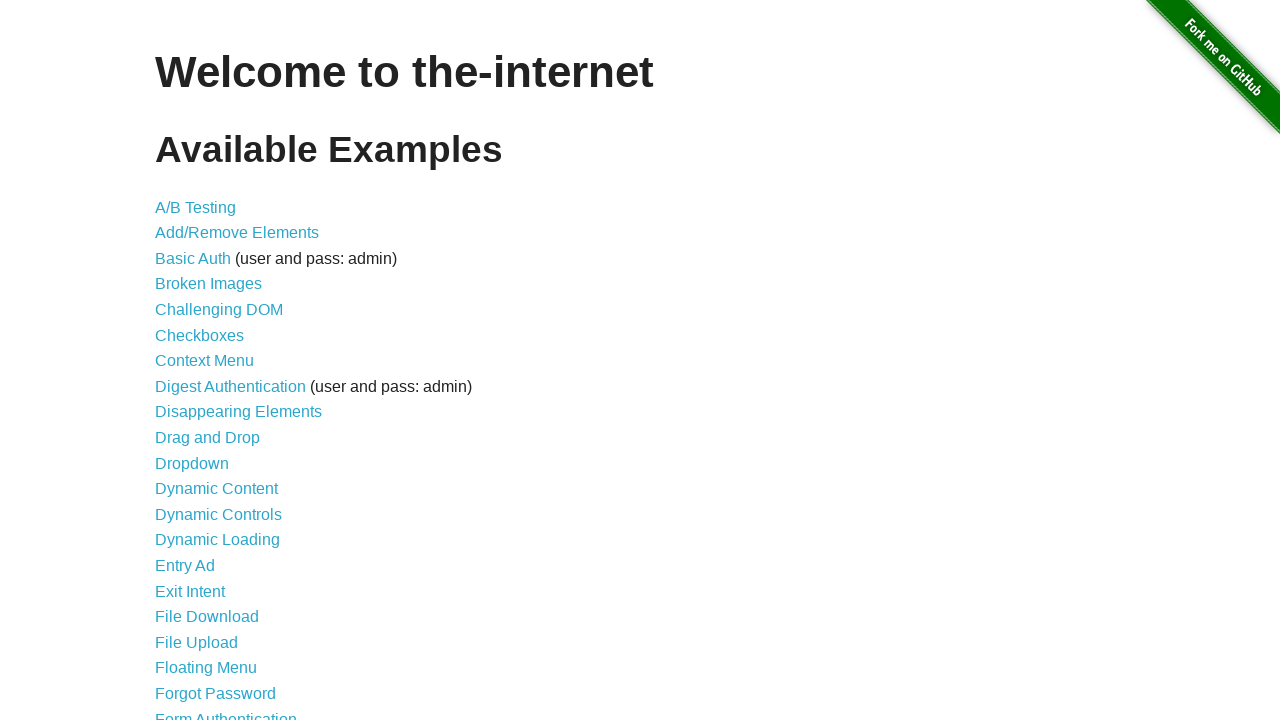